Tests drag and drop functionality on jQuery UI demo page by dragging an element from source to destination

Starting URL: https://jqueryui.com/

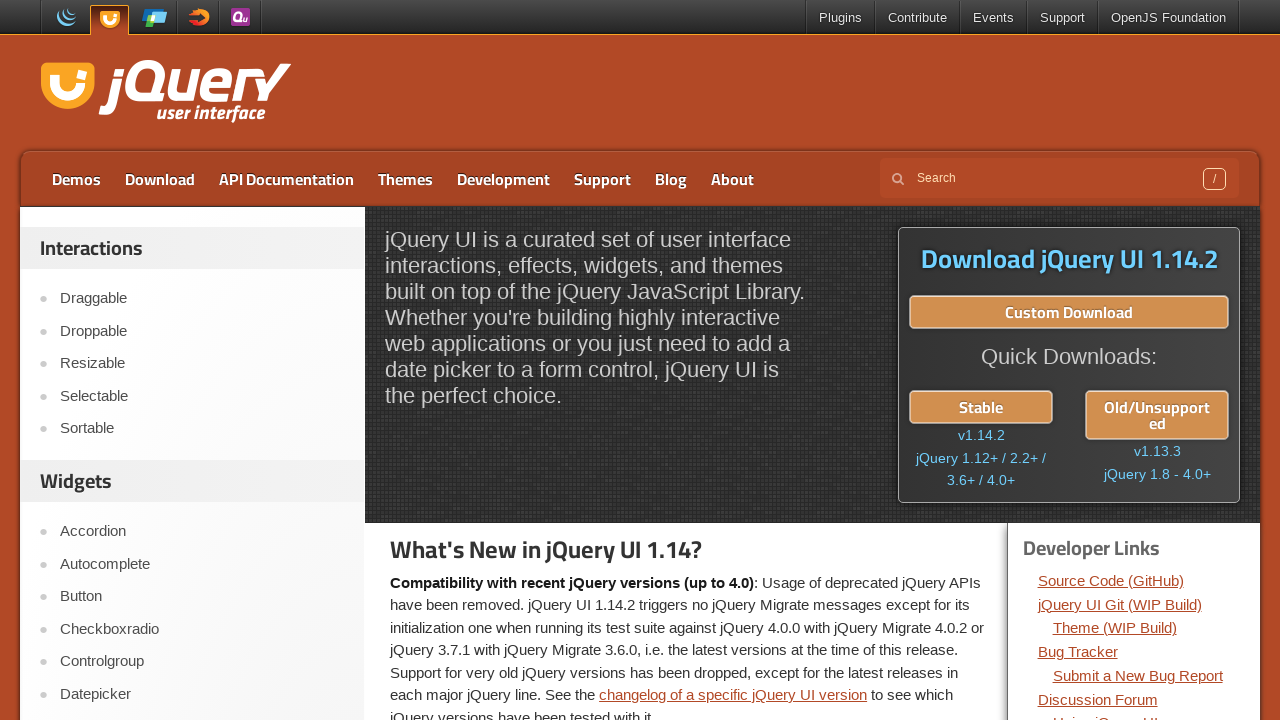

Clicked on Droppable menu item to navigate to drag and drop demo at (202, 331) on xpath=//a[text()='Droppable']
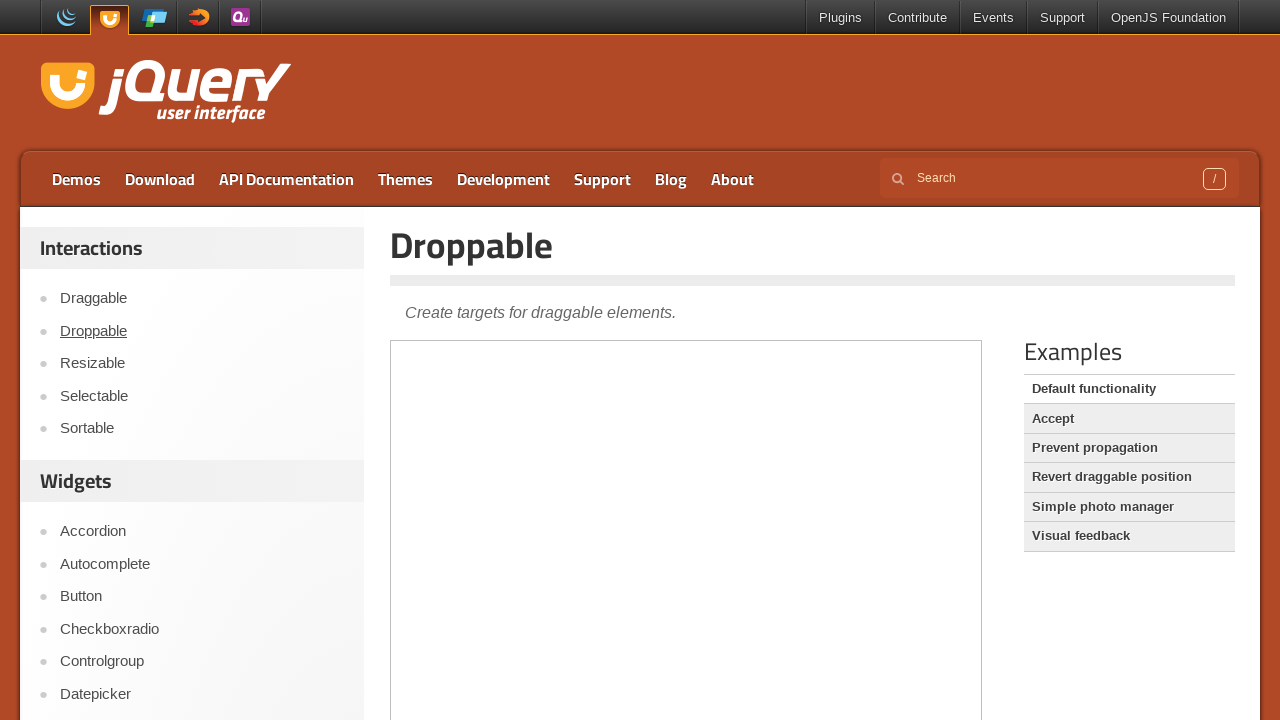

Located the iframe containing the drag and drop demo
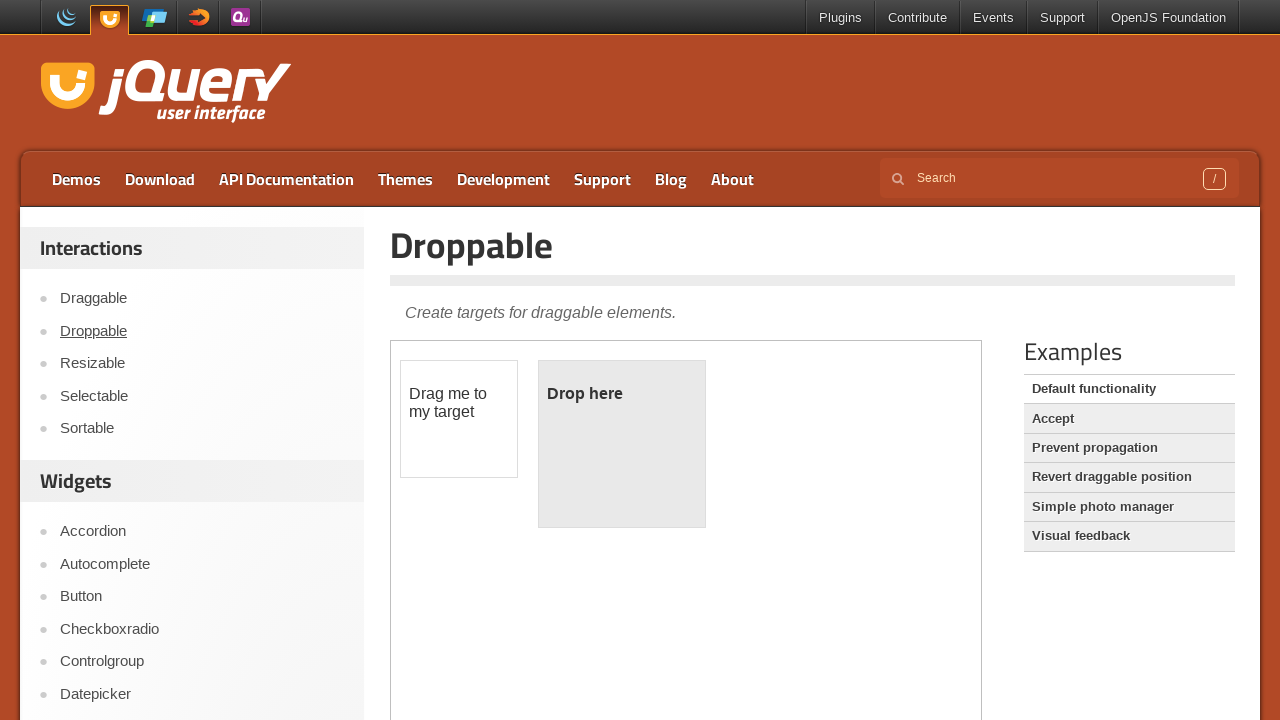

Located the draggable source element
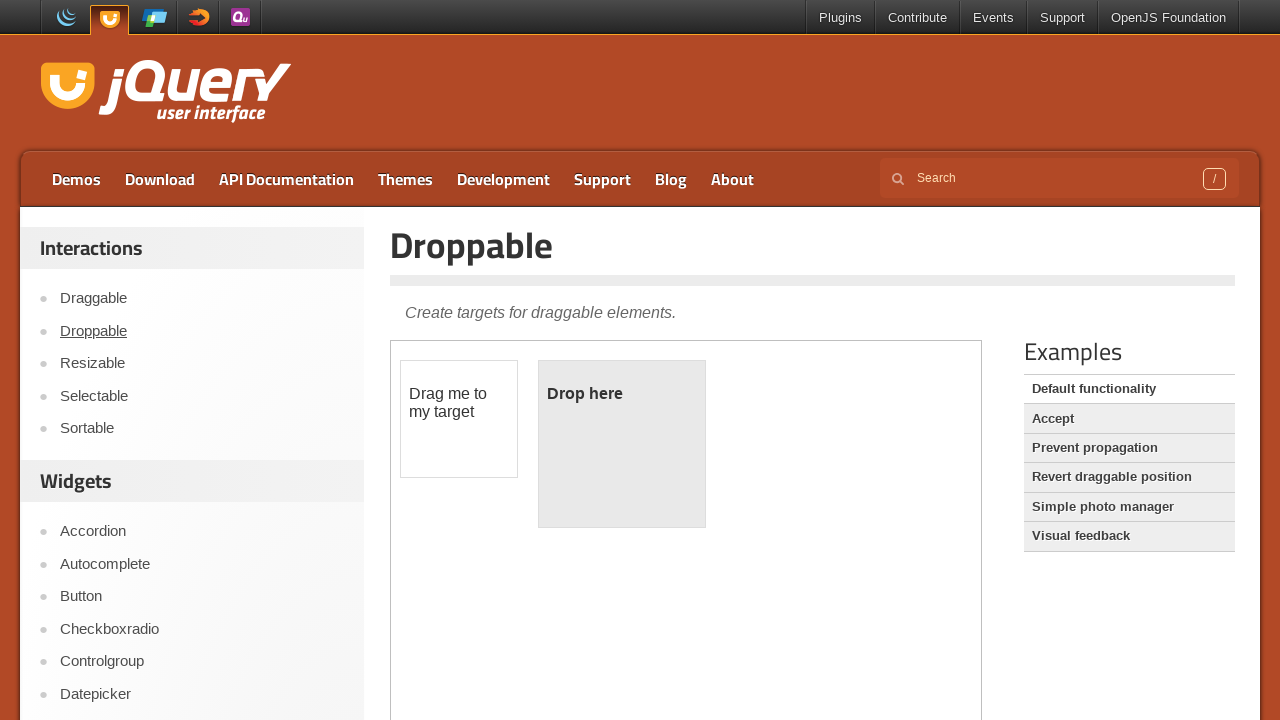

Located the droppable destination element
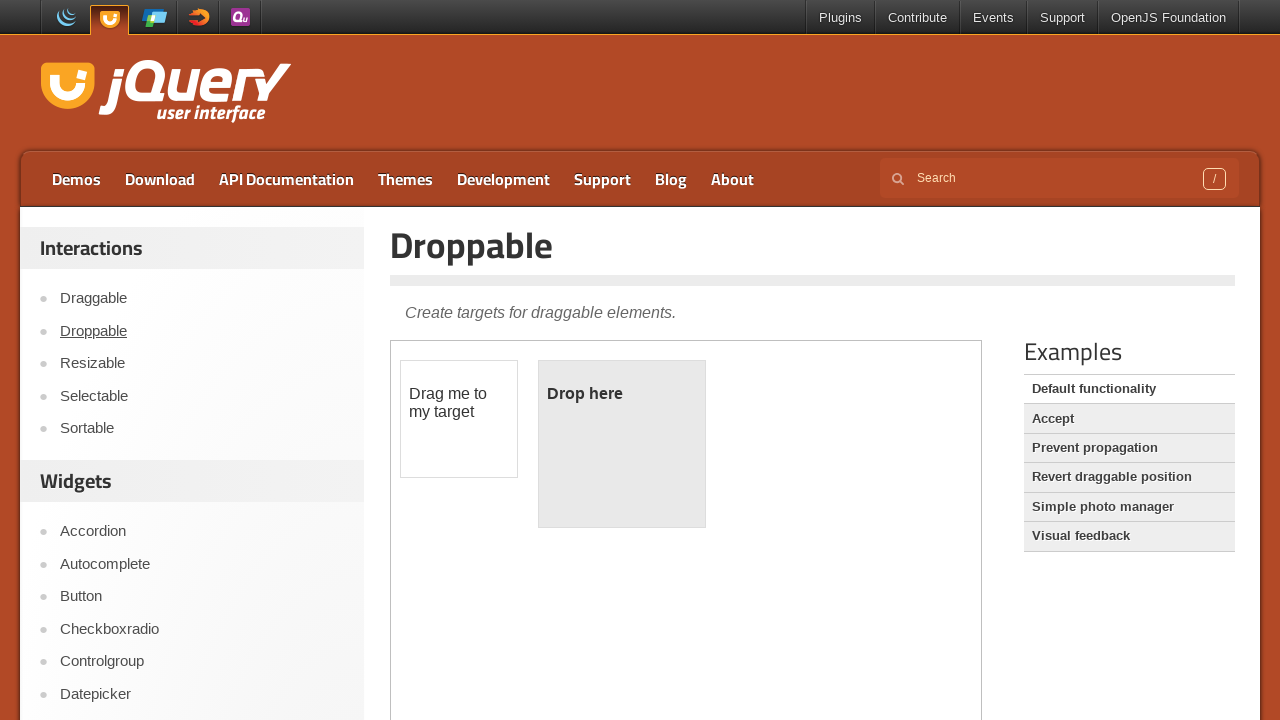

Dragged source element to destination element successfully at (622, 444)
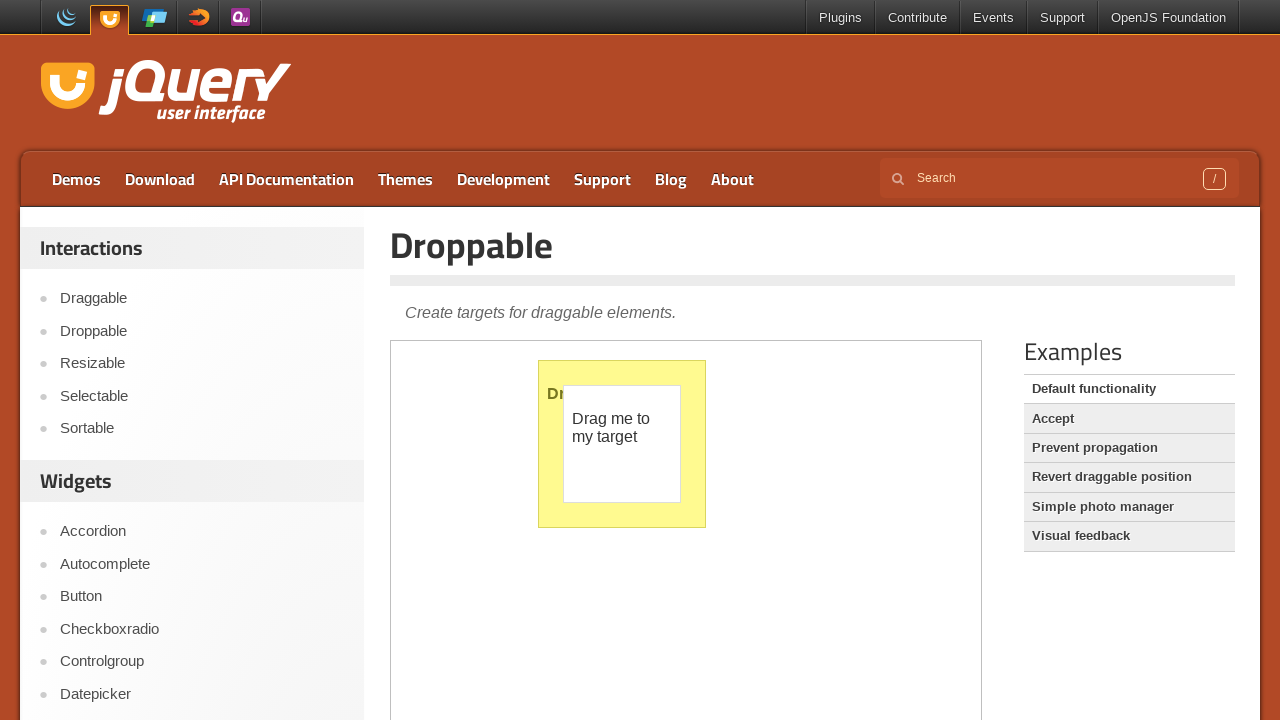

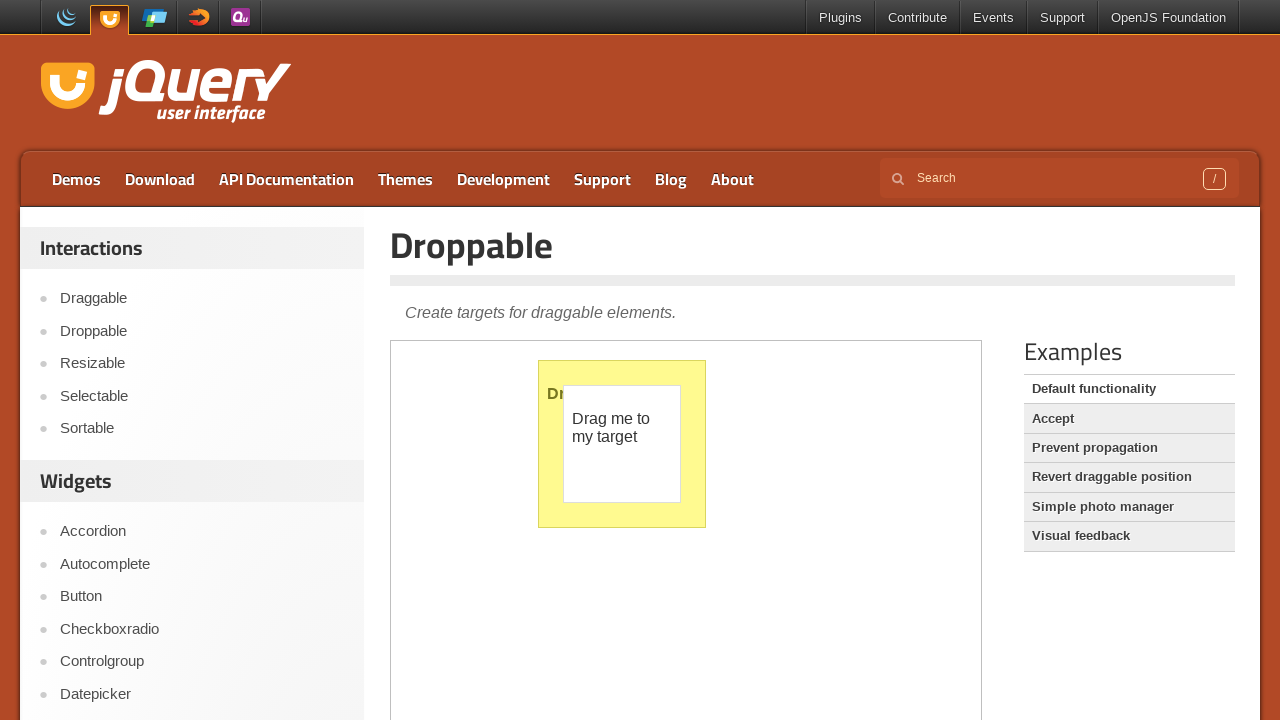